Tests navigation through a blog website by clicking on About, Contact, and Terms links in sequence

Starting URL: https://blogsbysuresh.netlify.app/

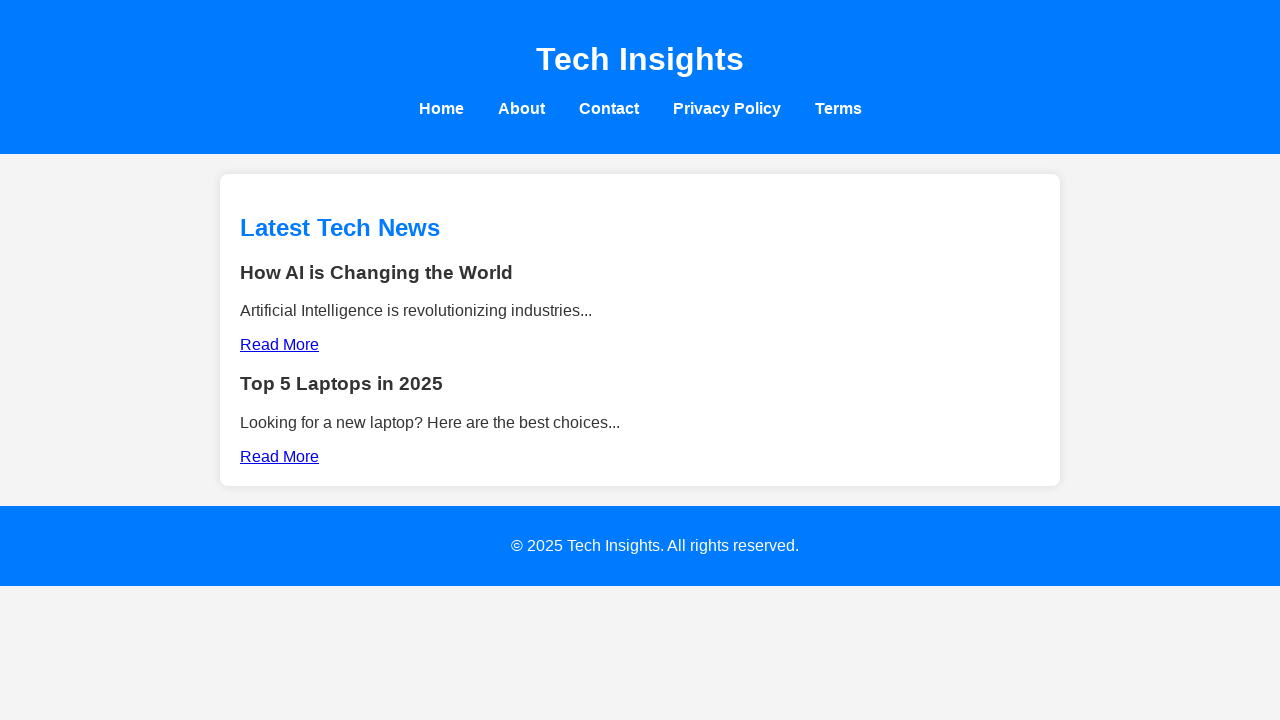

Clicked on About link at (521, 108) on xpath=//a[text()='About']
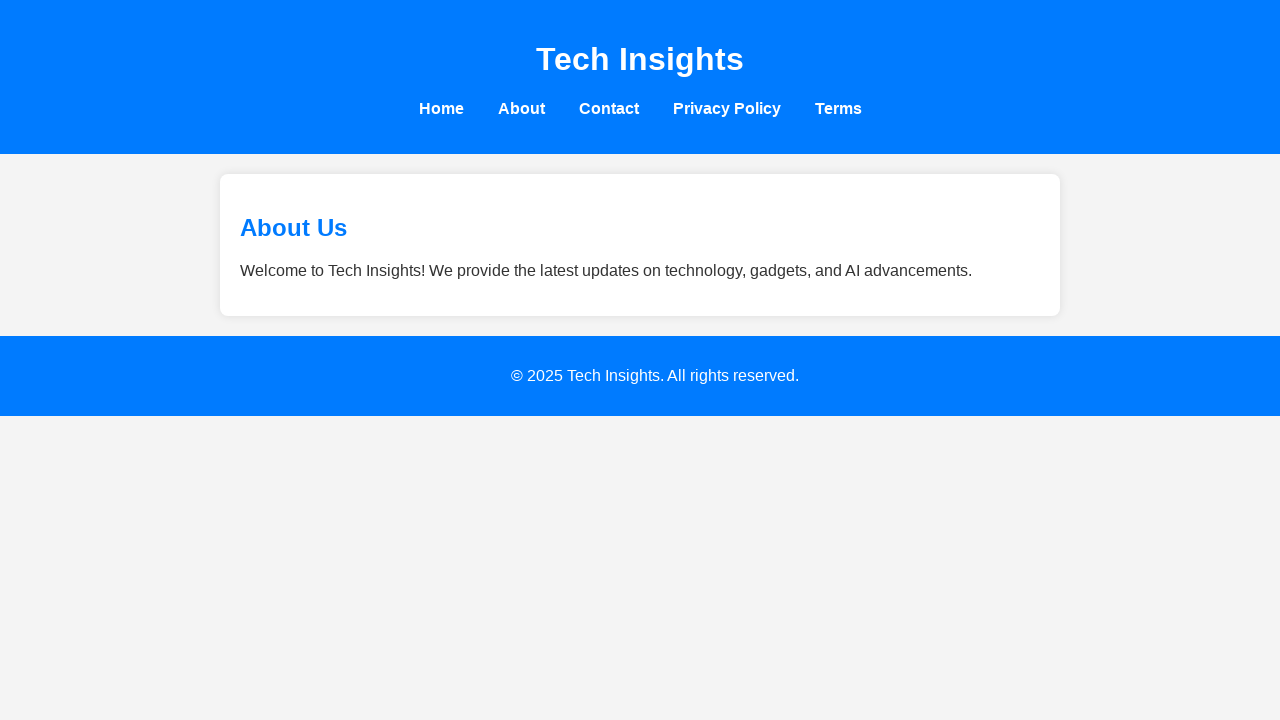

Waited for About page to load
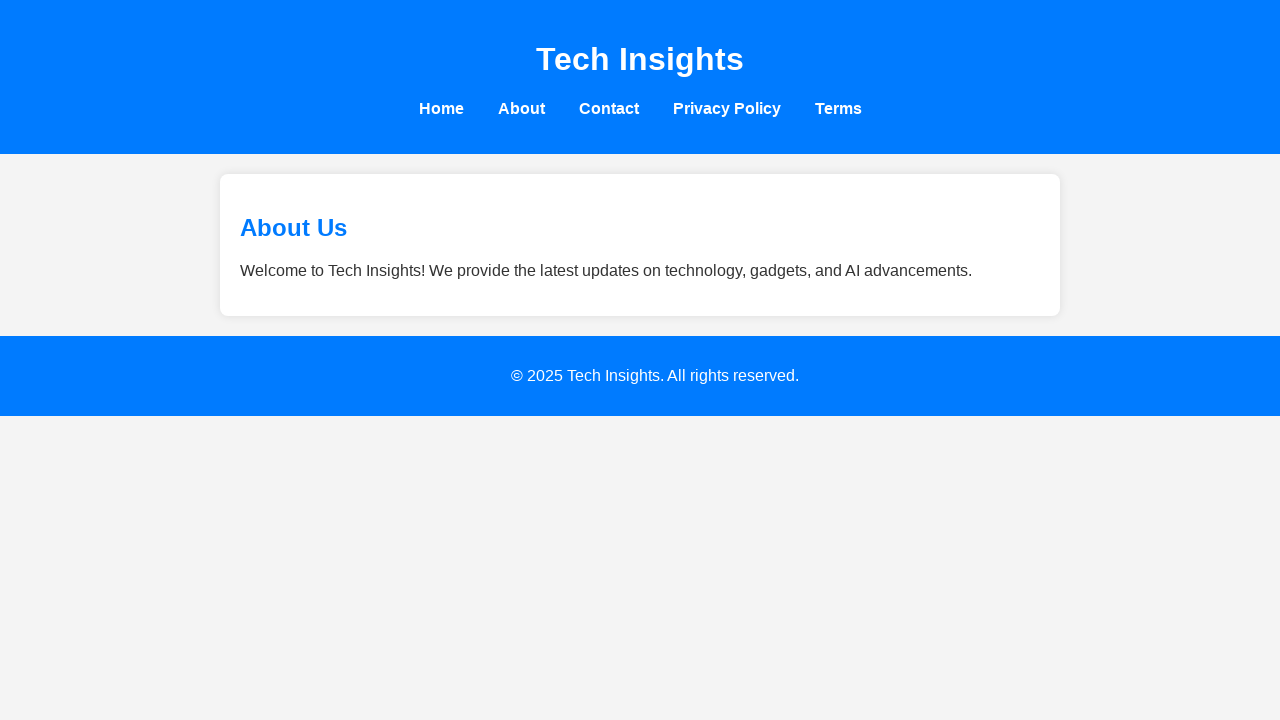

Clicked on Contact link at (608, 108) on xpath=//a[text()='Contact']
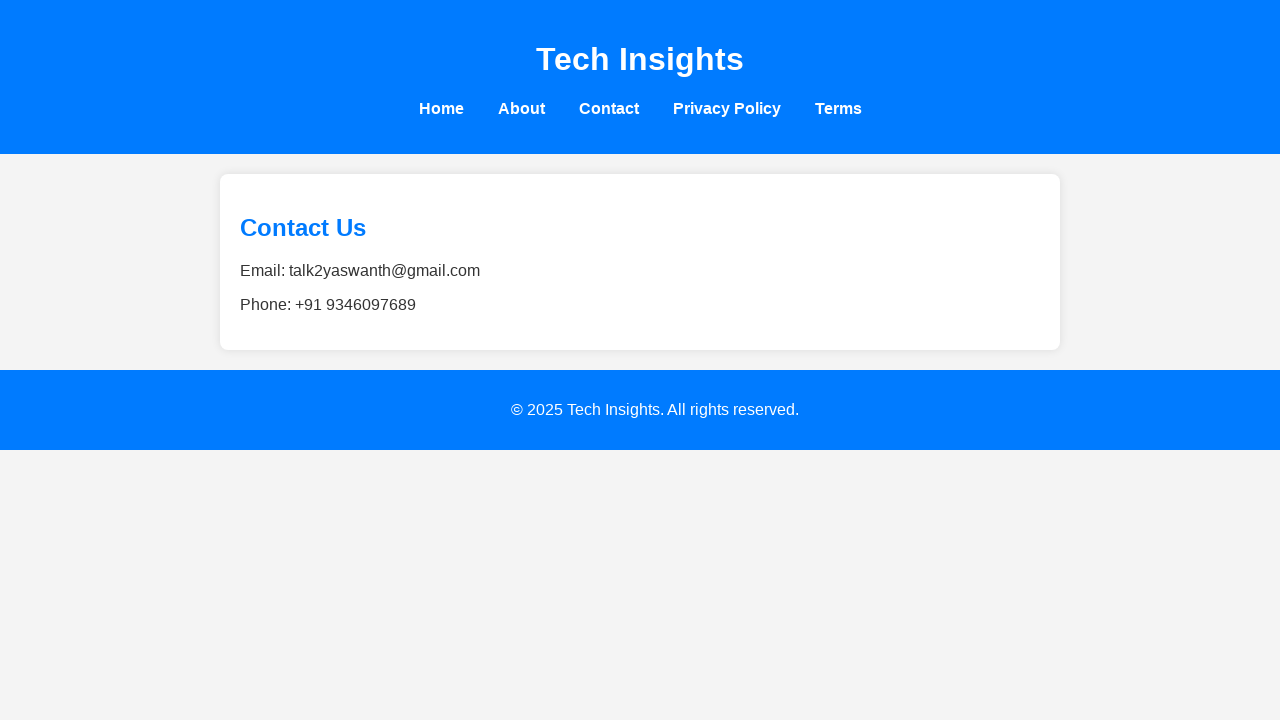

Waited for Contact page to load
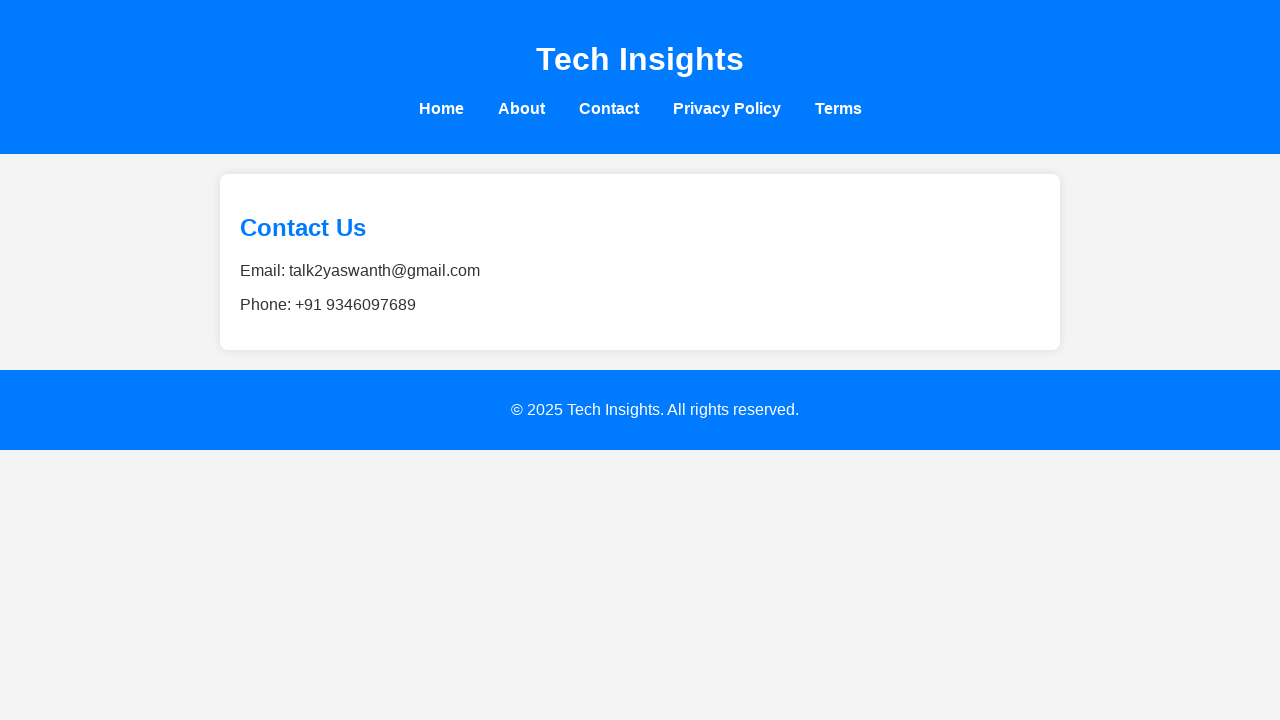

Clicked on Terms link at (838, 108) on xpath=//a[text()='Terms']
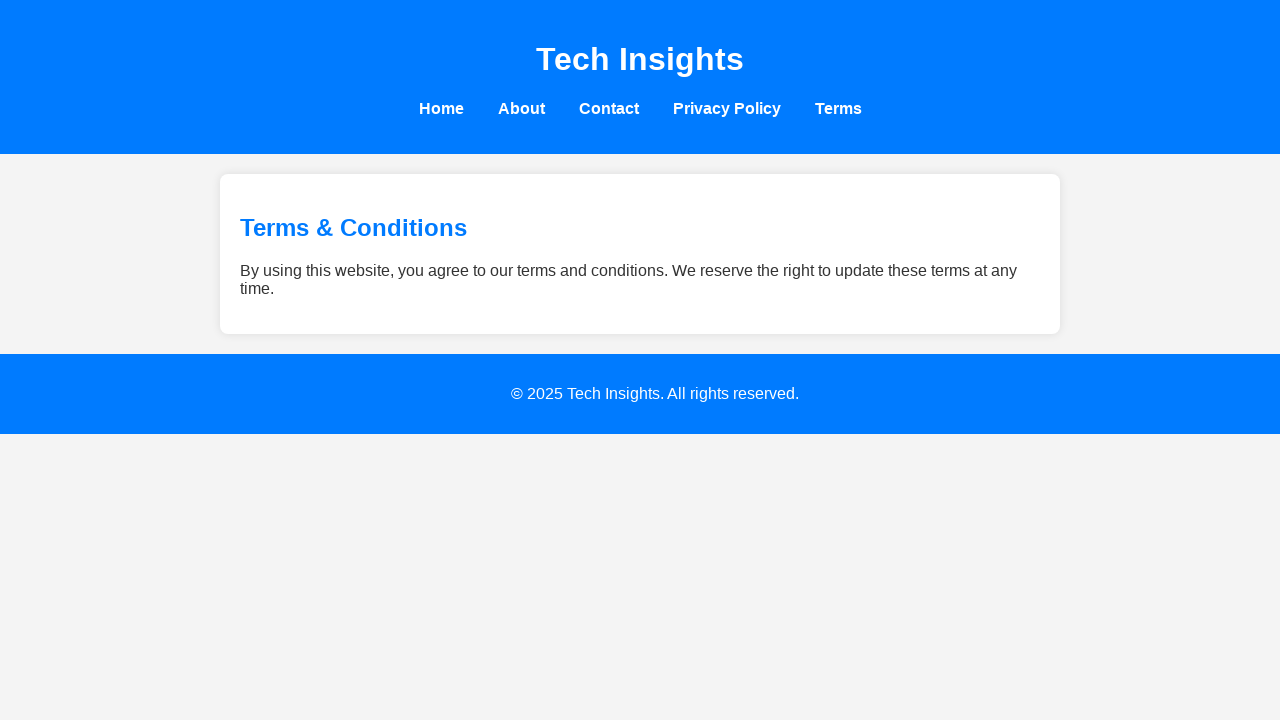

Waited for Terms page to load
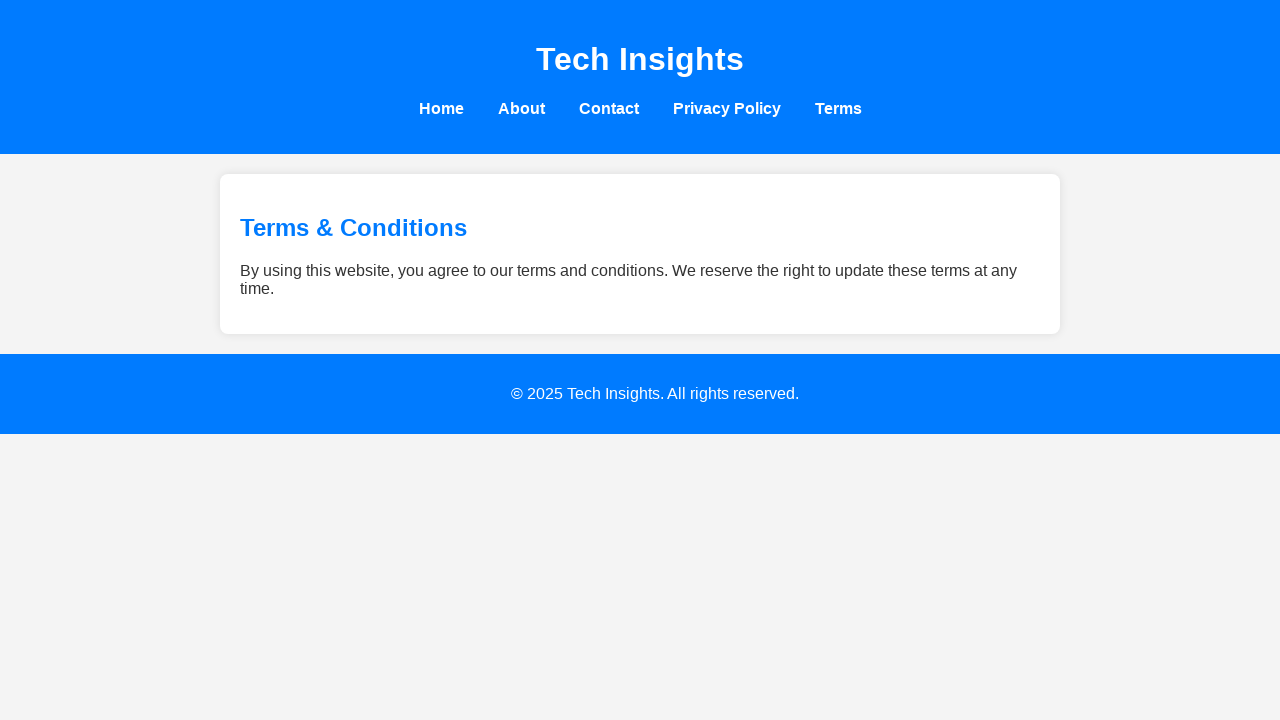

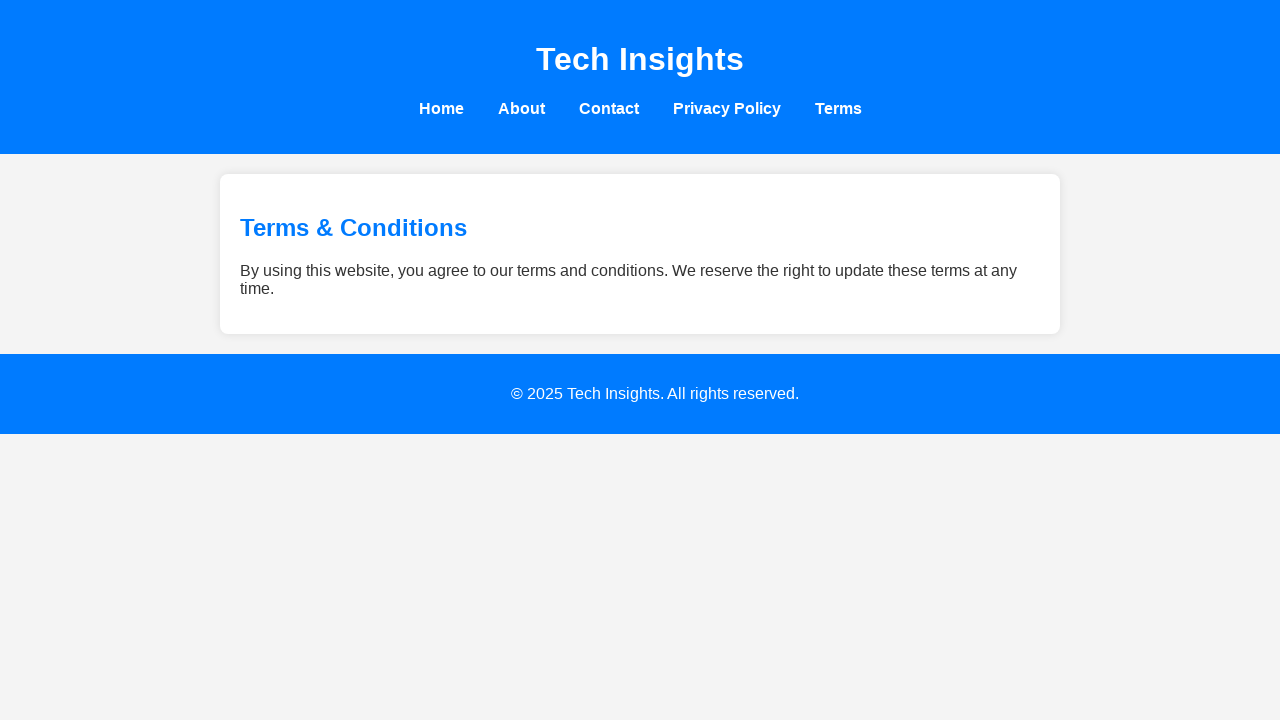